Tests navigation by clicking the Home link in the header and verifying the page URL remains at the homepage

Starting URL: https://www.pokellector.com/

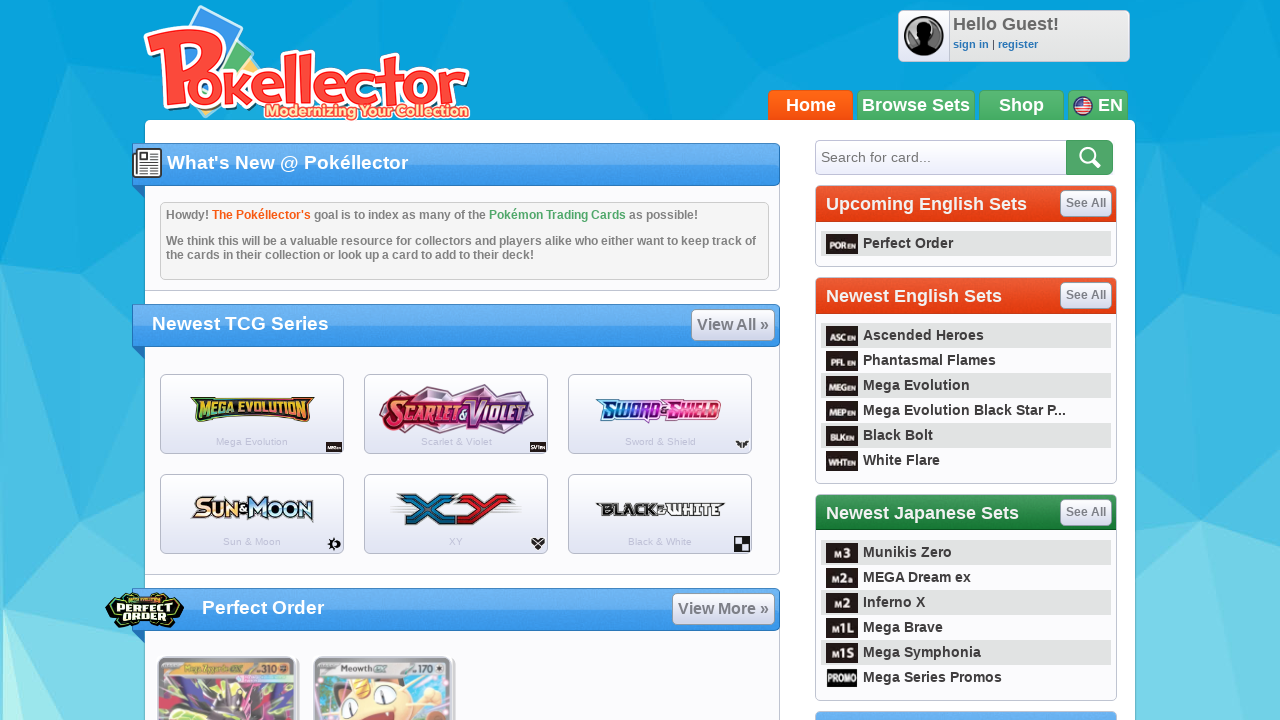

Set viewport size to 1920x1080
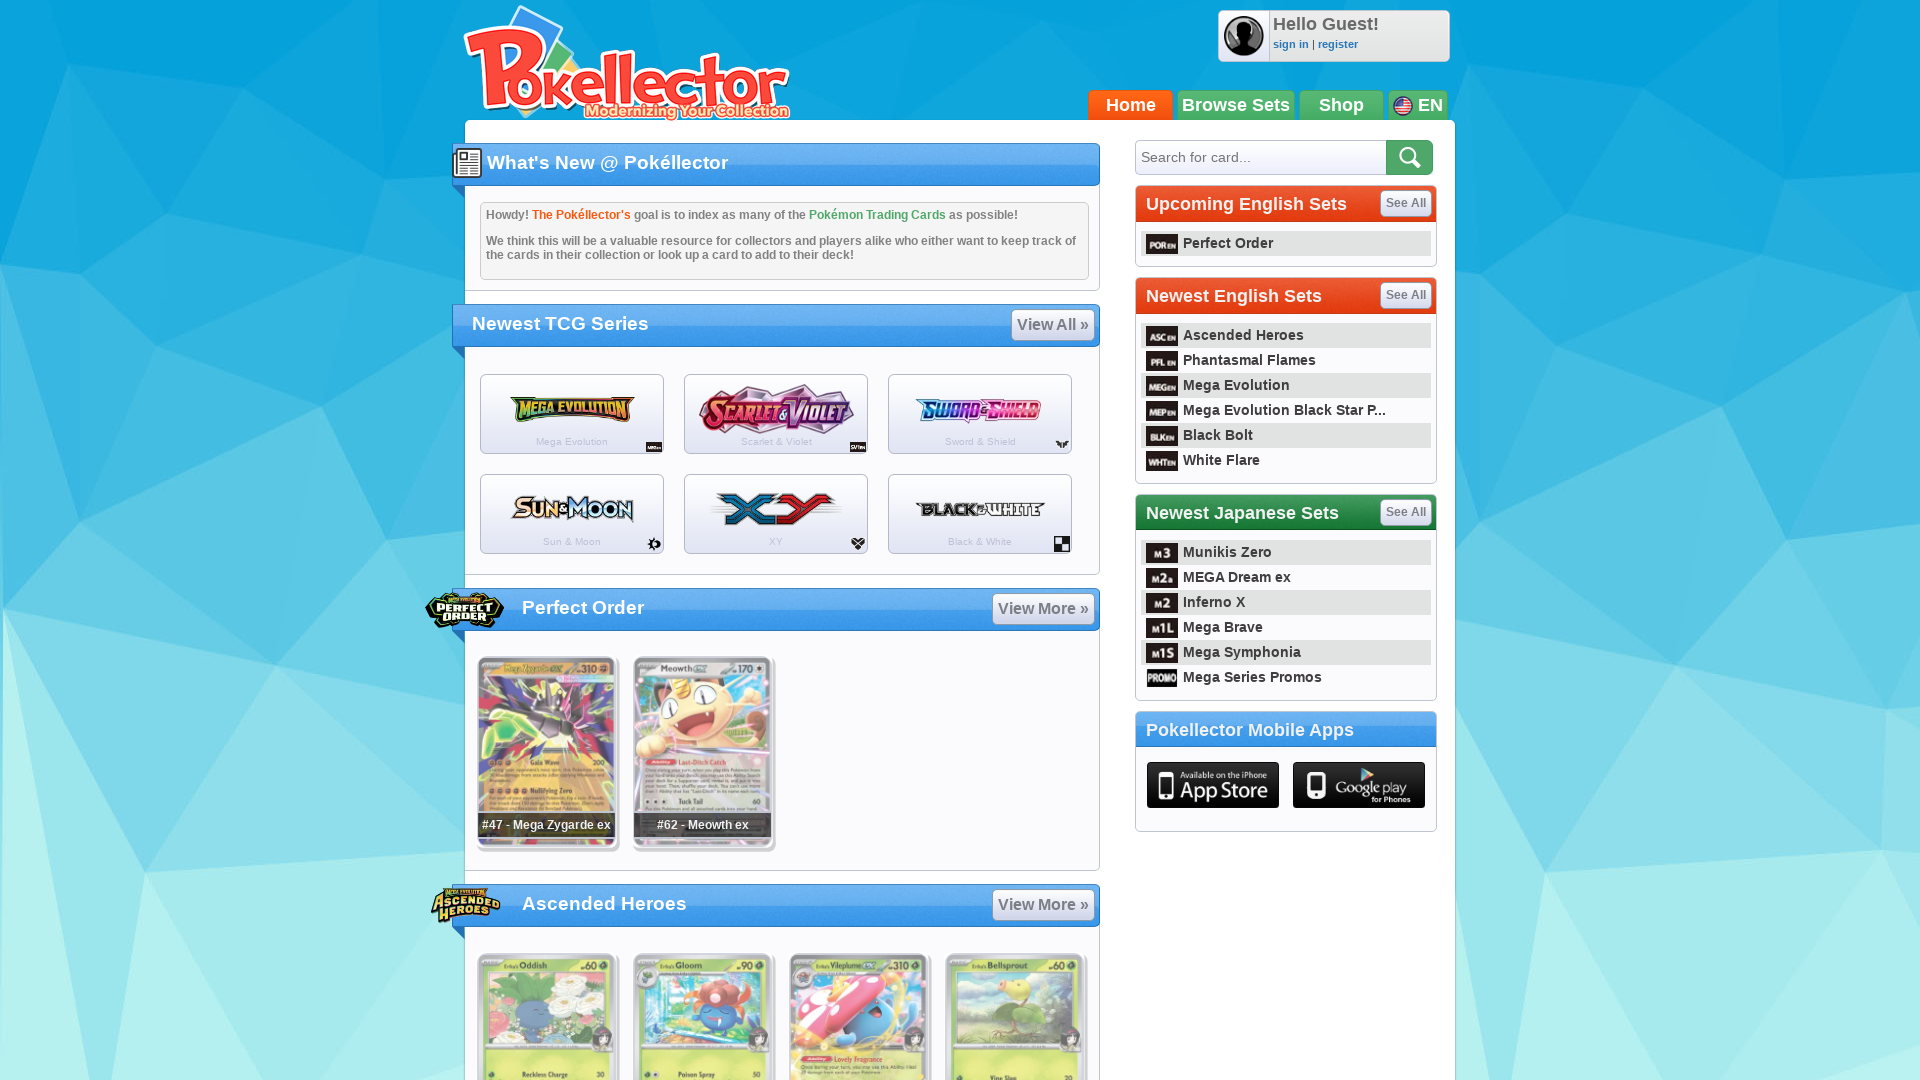

Clicked on Home link in header at (1130, 105) on a:has-text('Home')
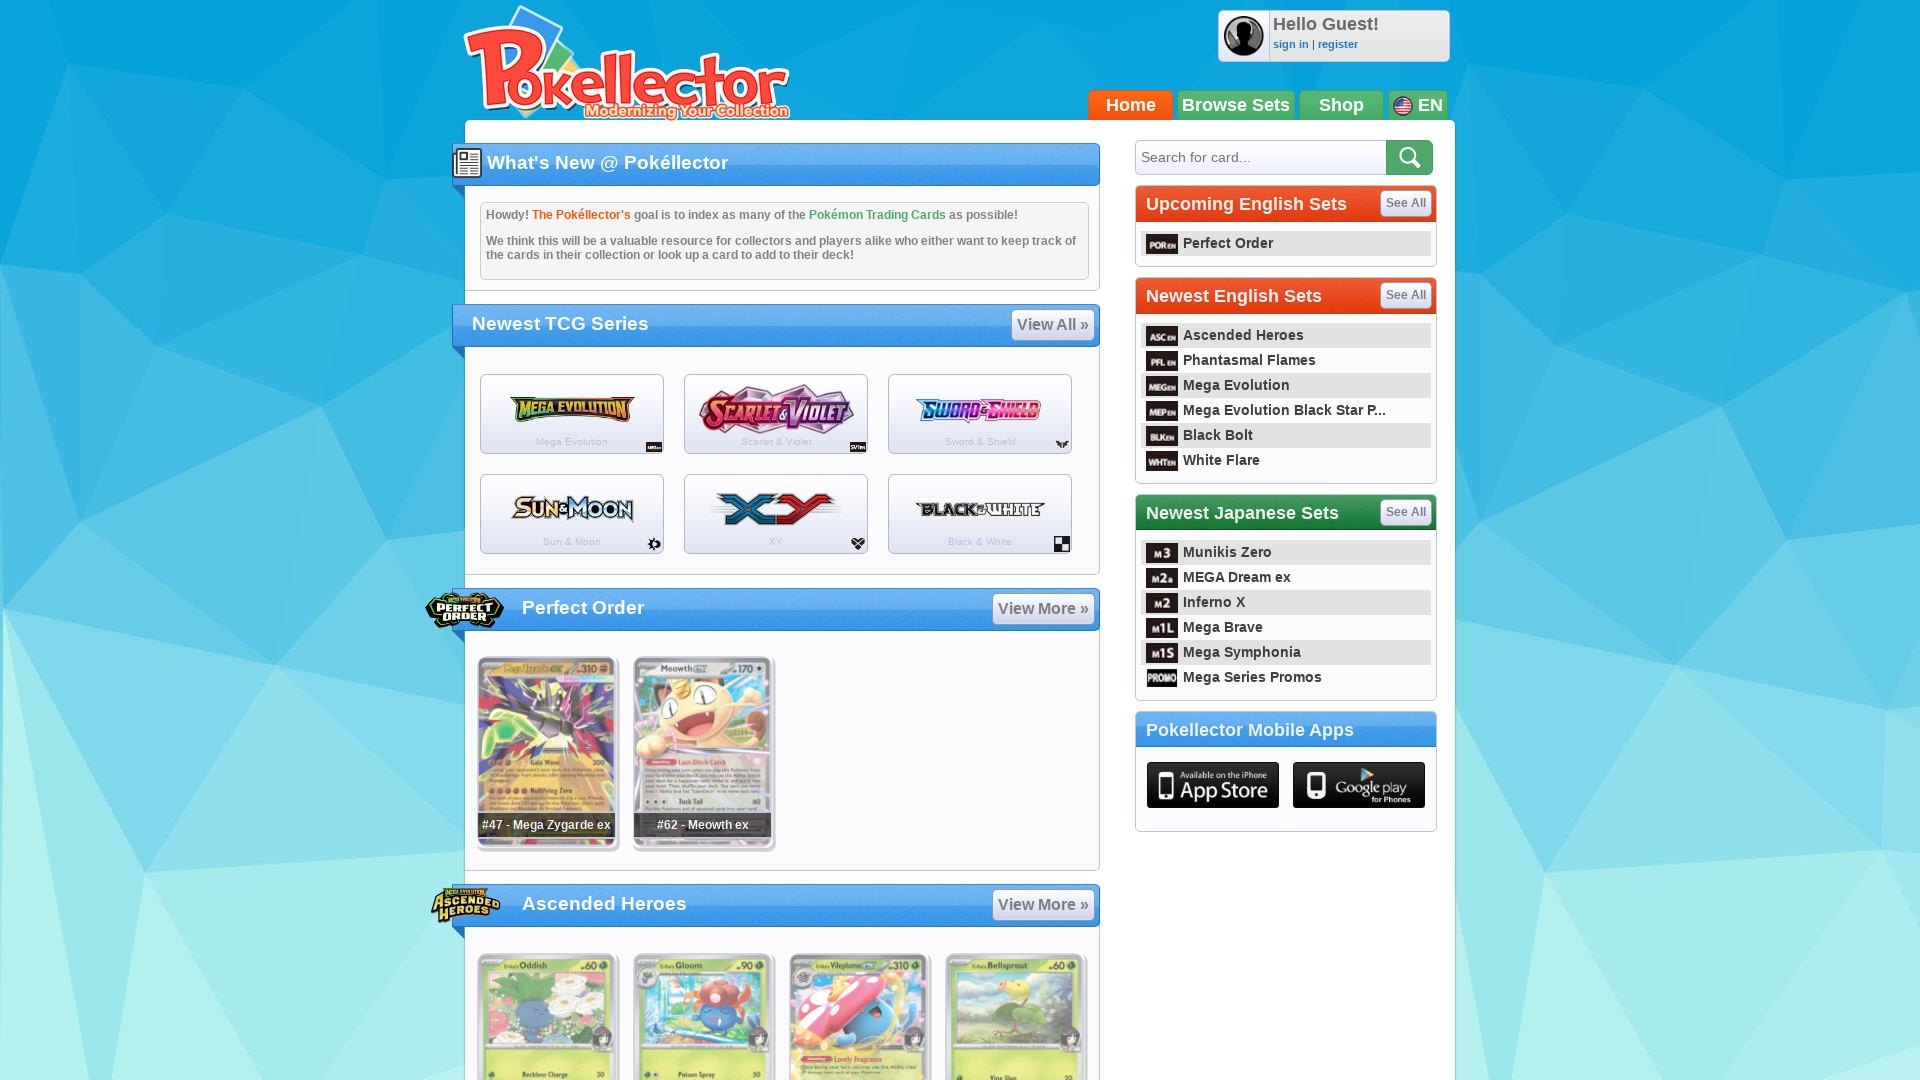

Waited for page to reach networkidle state
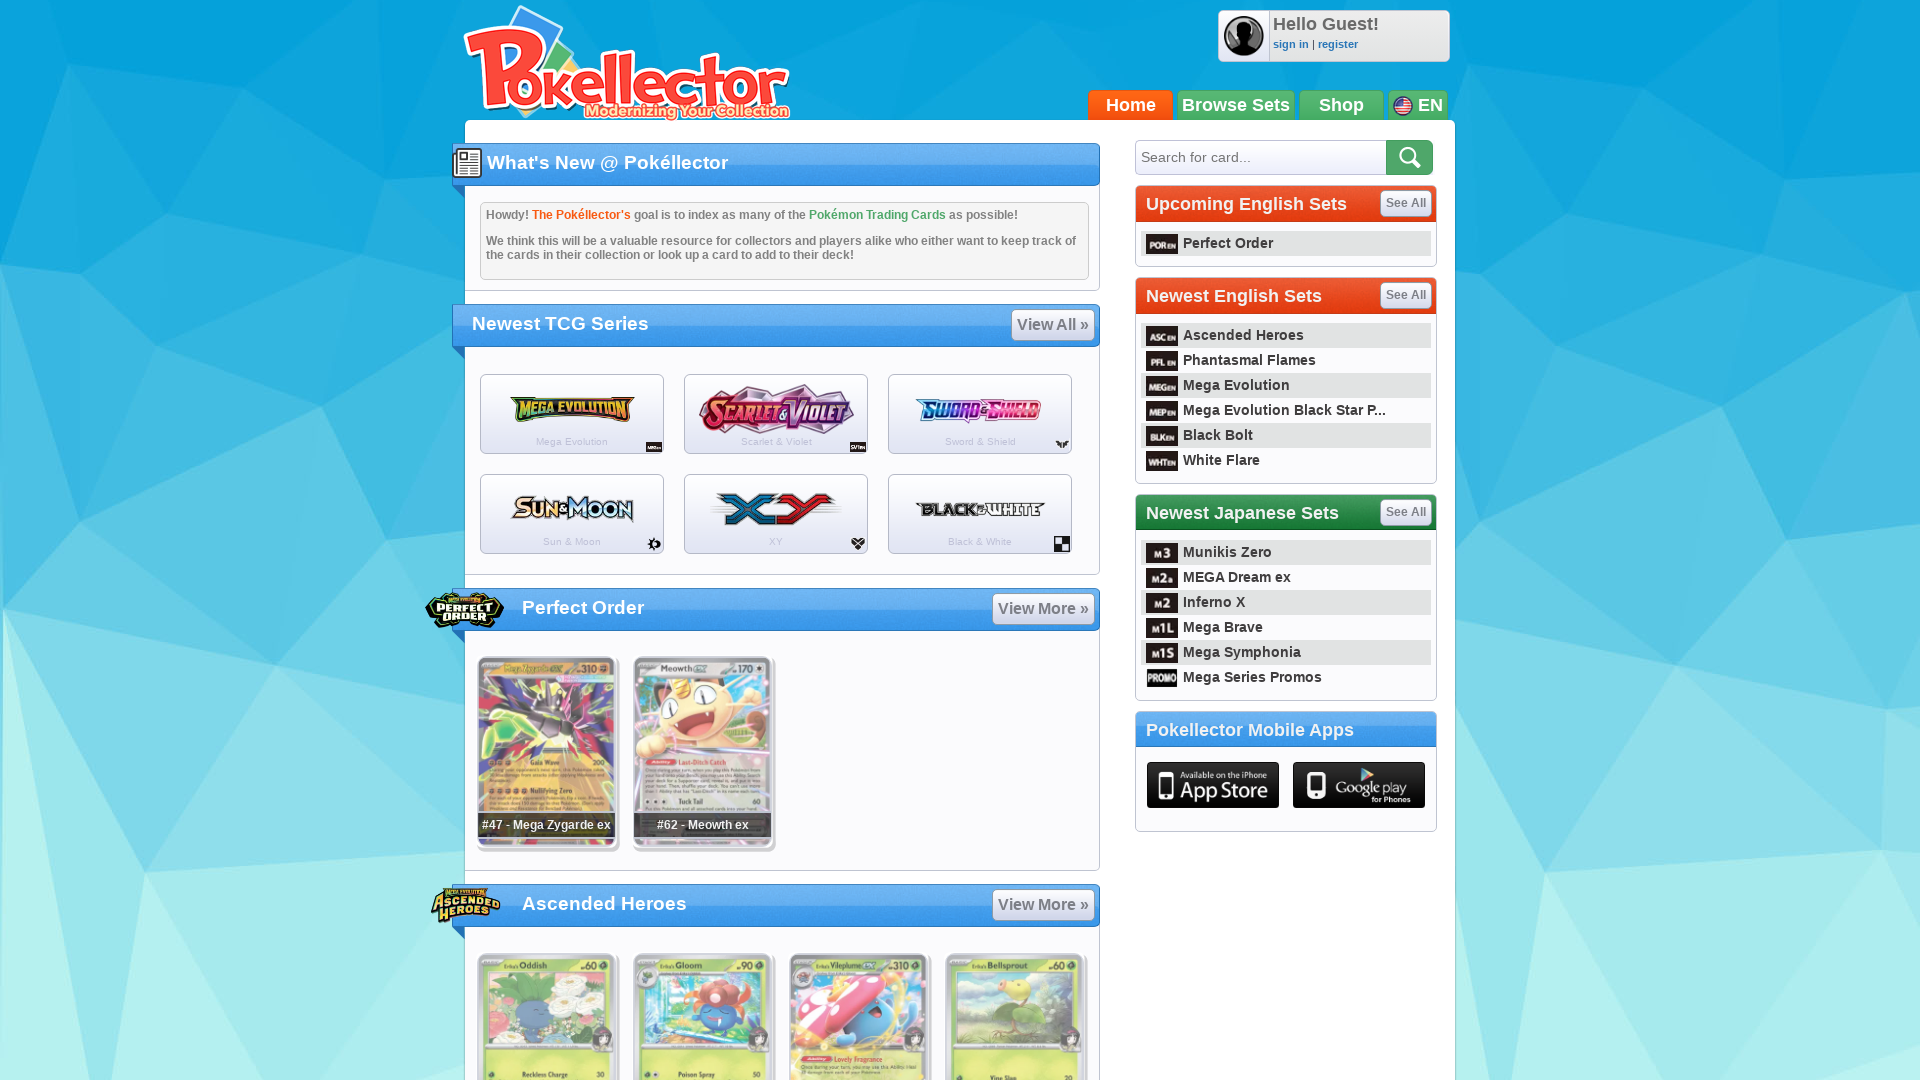

Verified page URL is https://www.pokellector.com/ - navigation successful
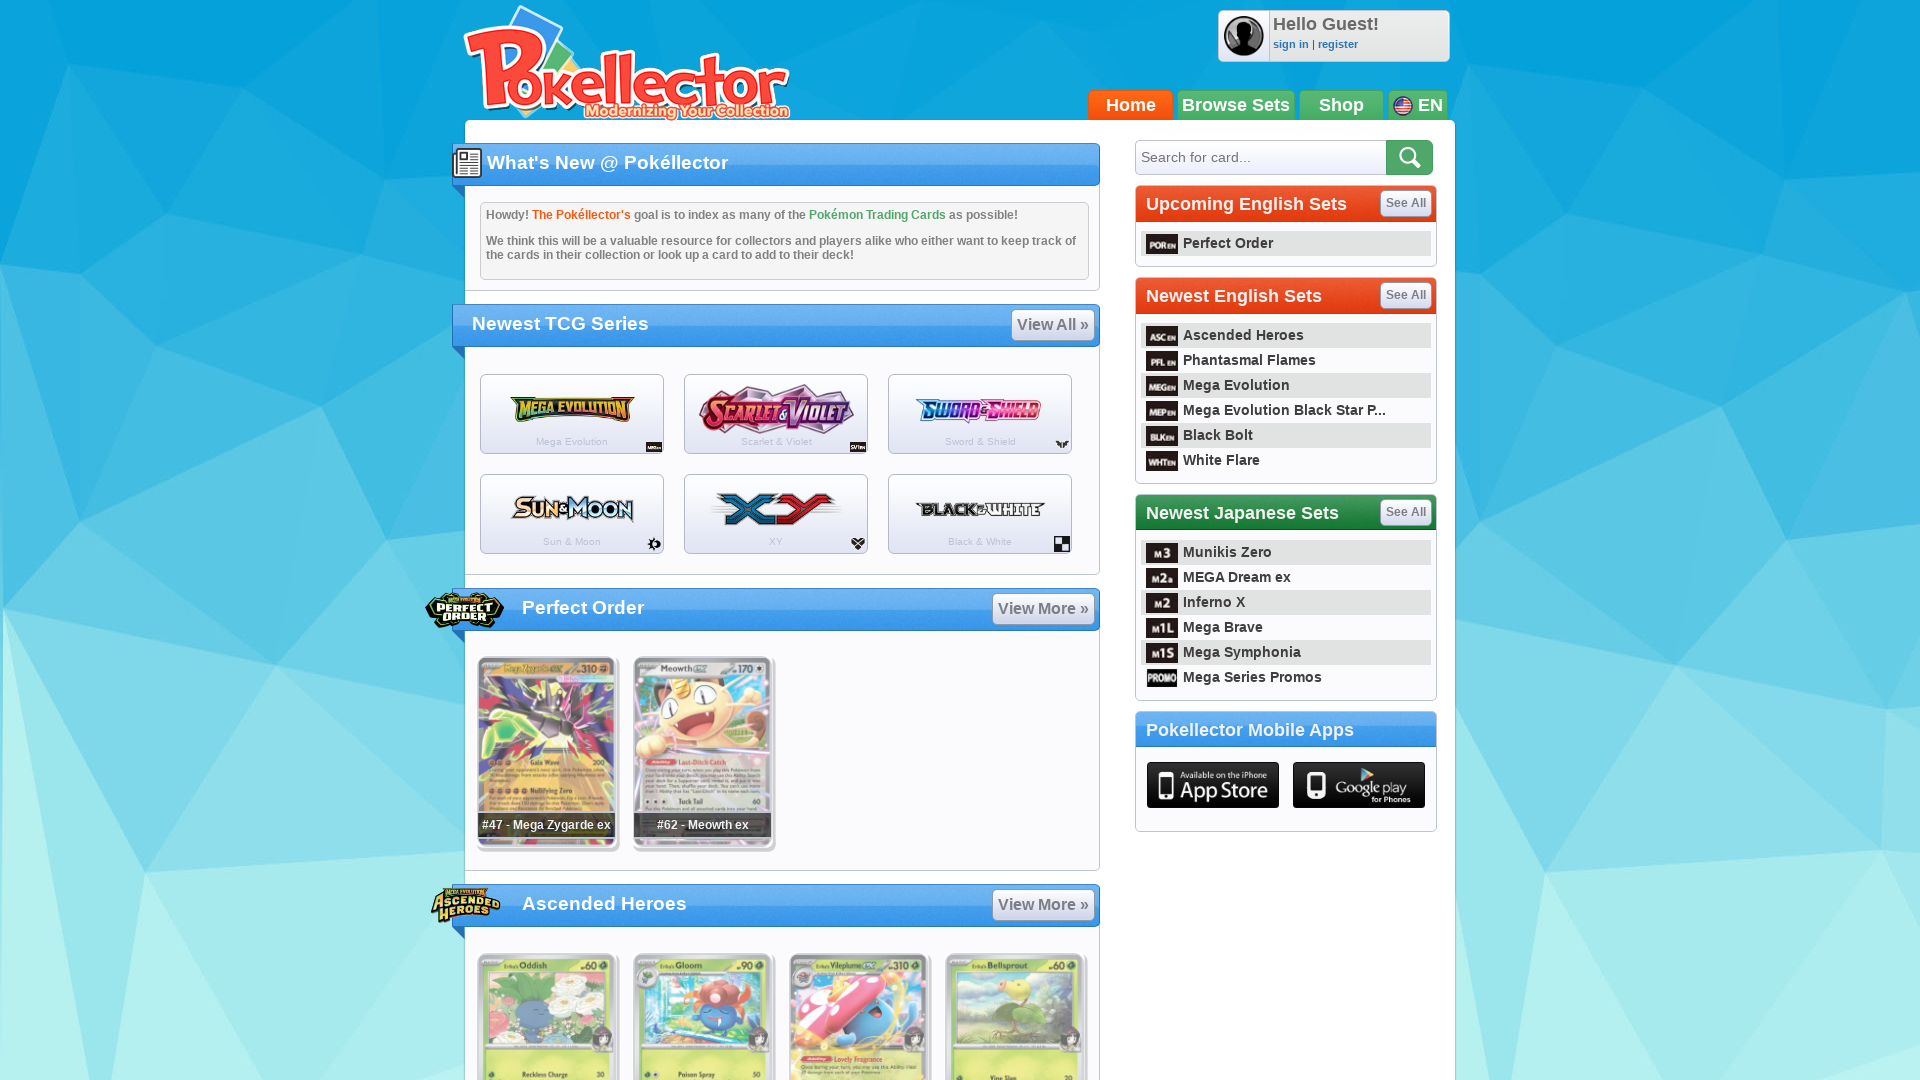

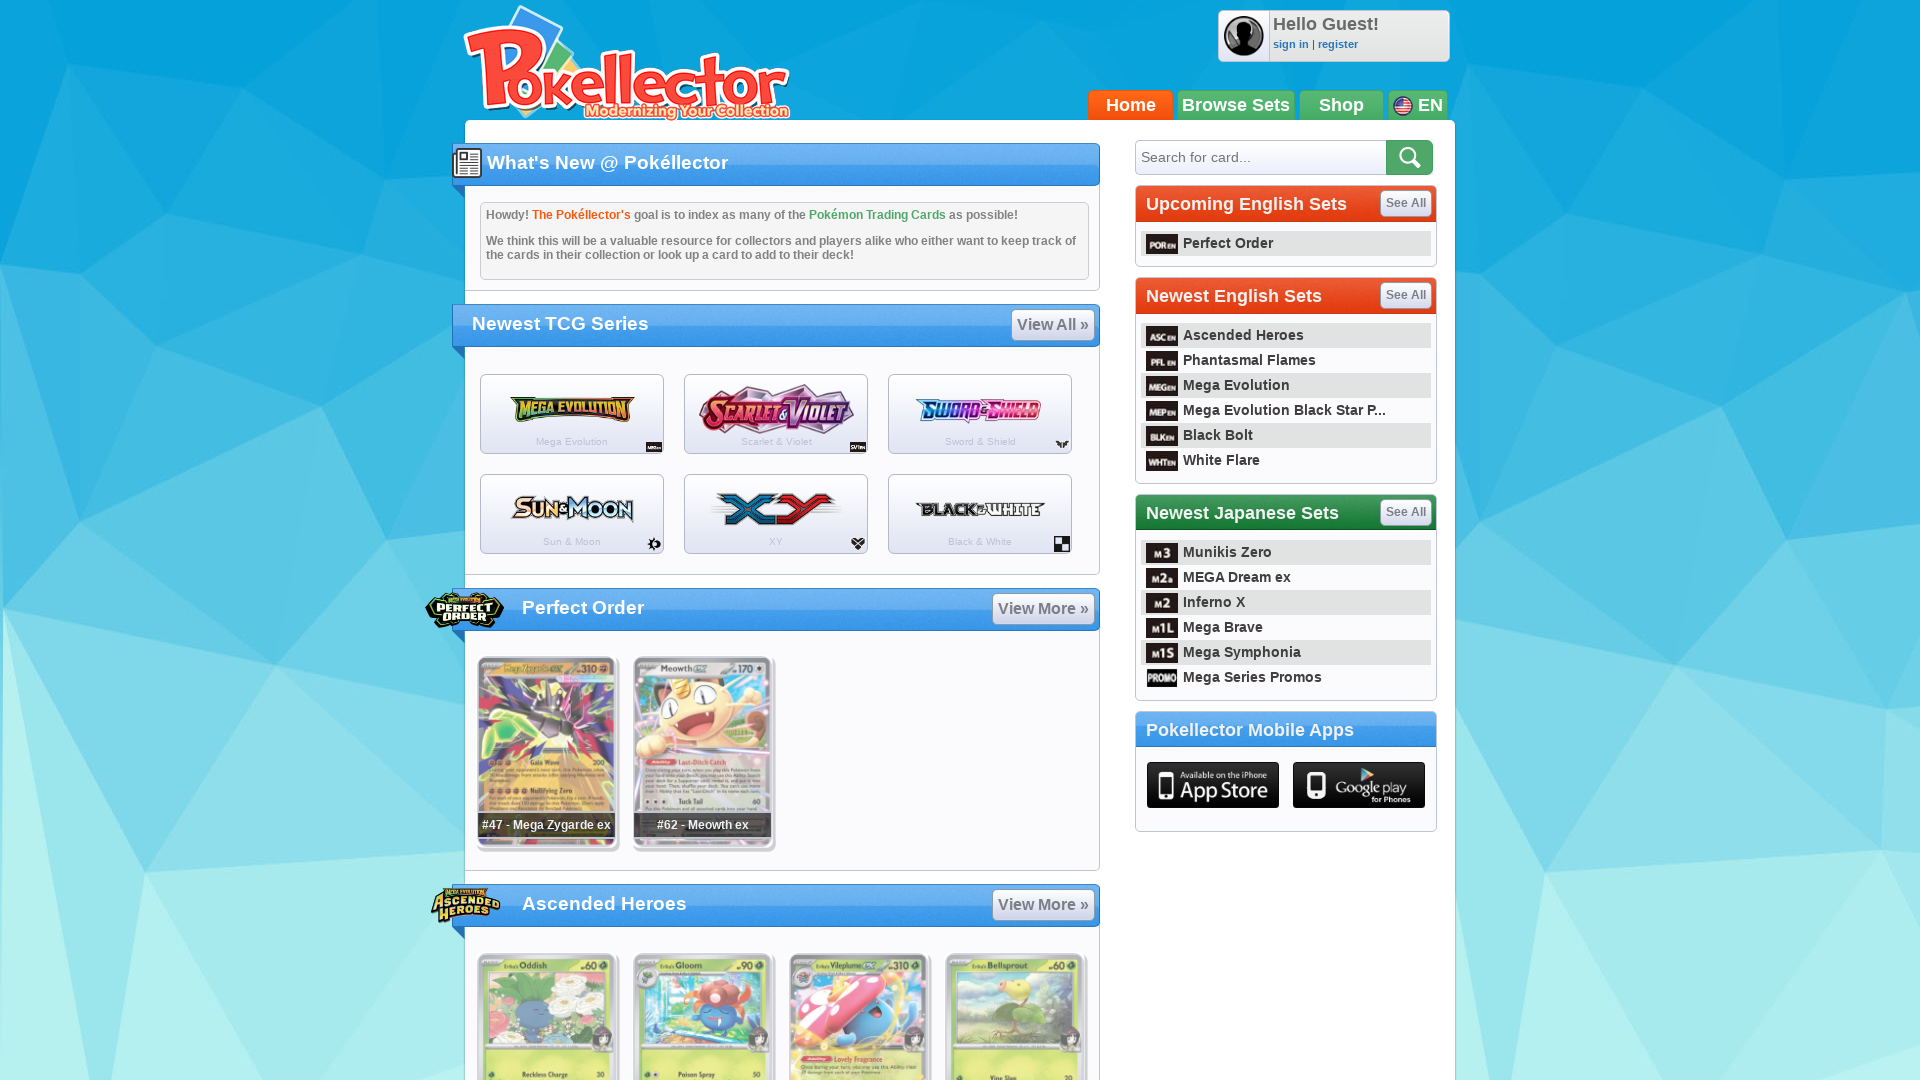